Tests entering text in a JavaScript prompt dialog by clicking the third button, entering a name, and verifying it appears in the result

Starting URL: https://the-internet.herokuapp.com/javascript_alerts

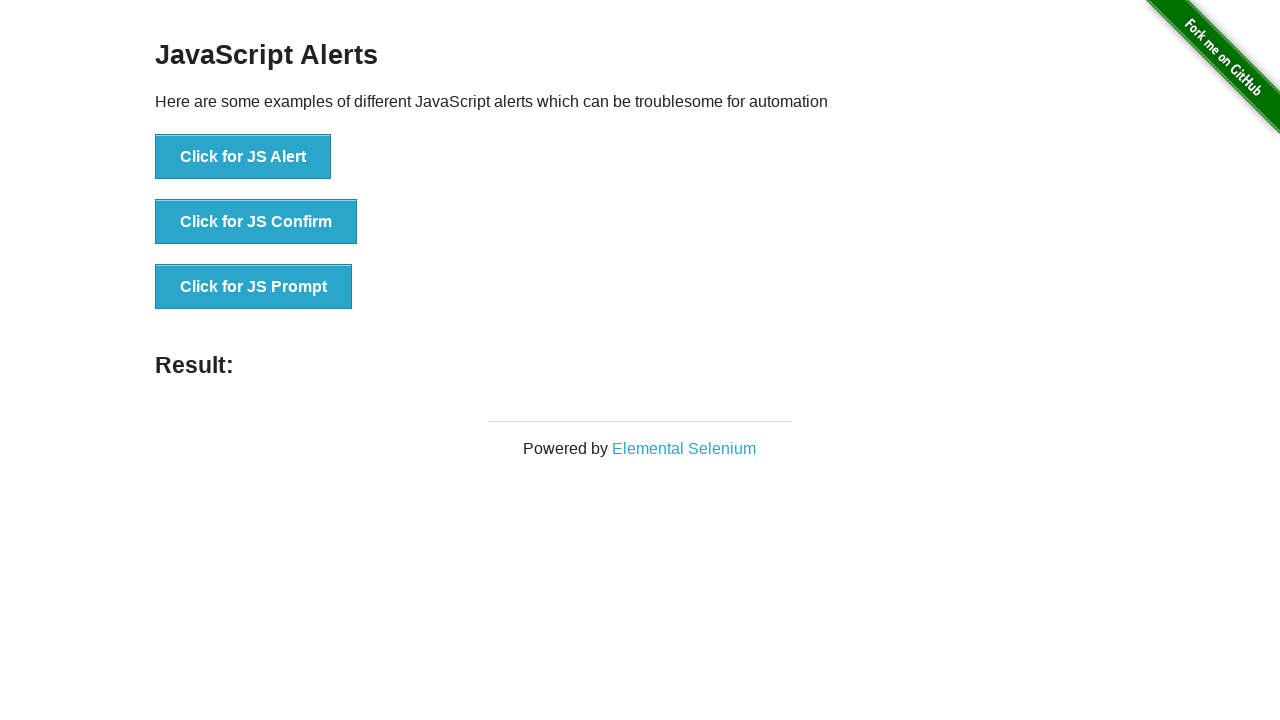

Set up dialog handler to accept prompt with 'lokman'
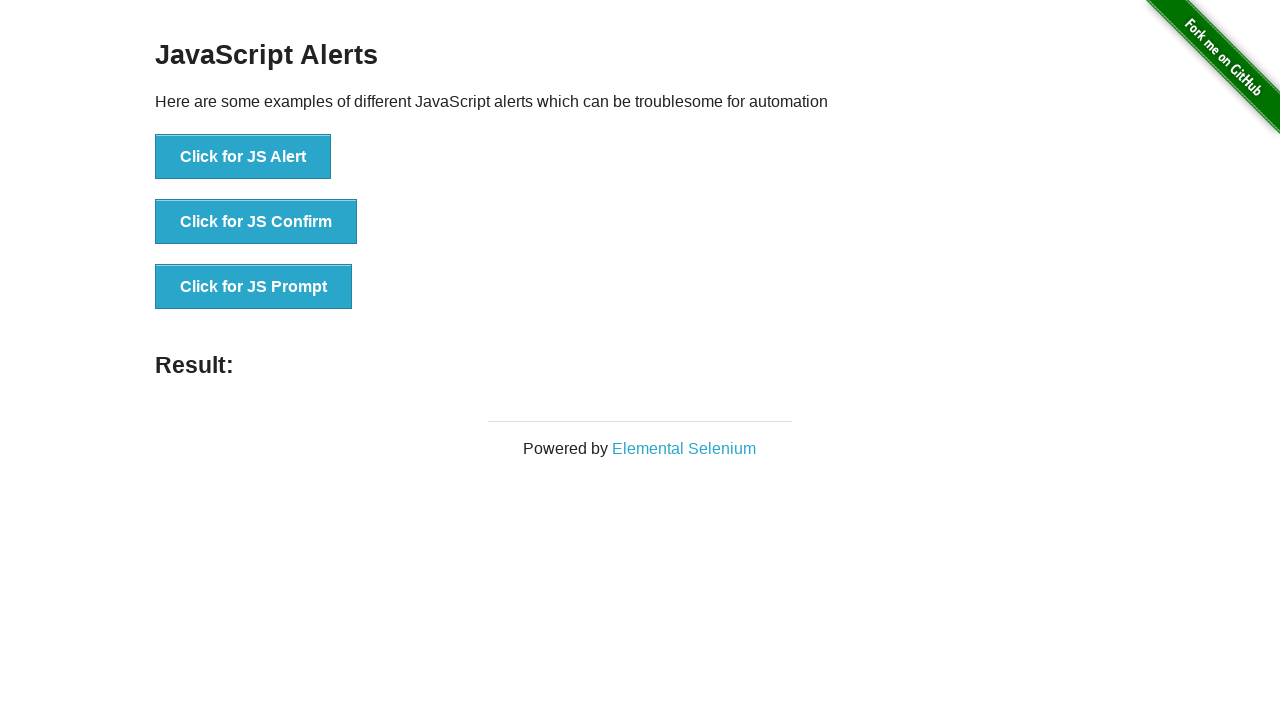

Clicked the JS Prompt button at (254, 287) on text='Click for JS Prompt'
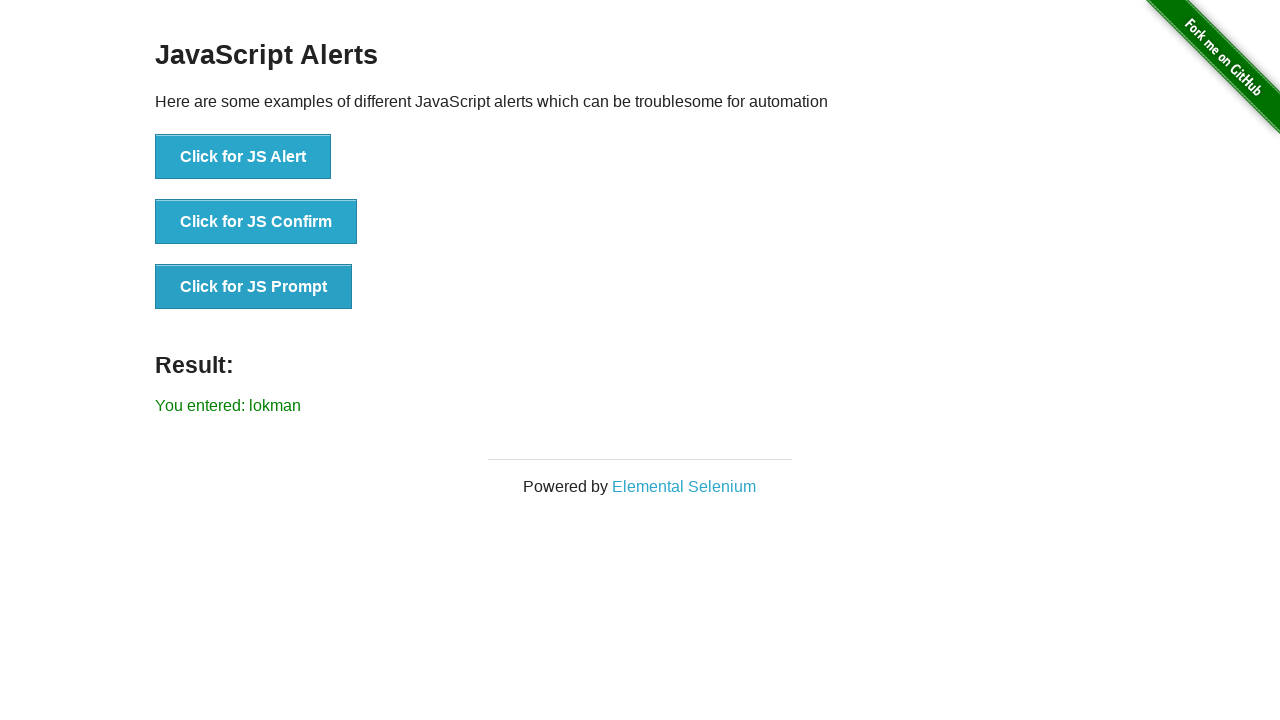

Result message with entered name 'lokman' appeared
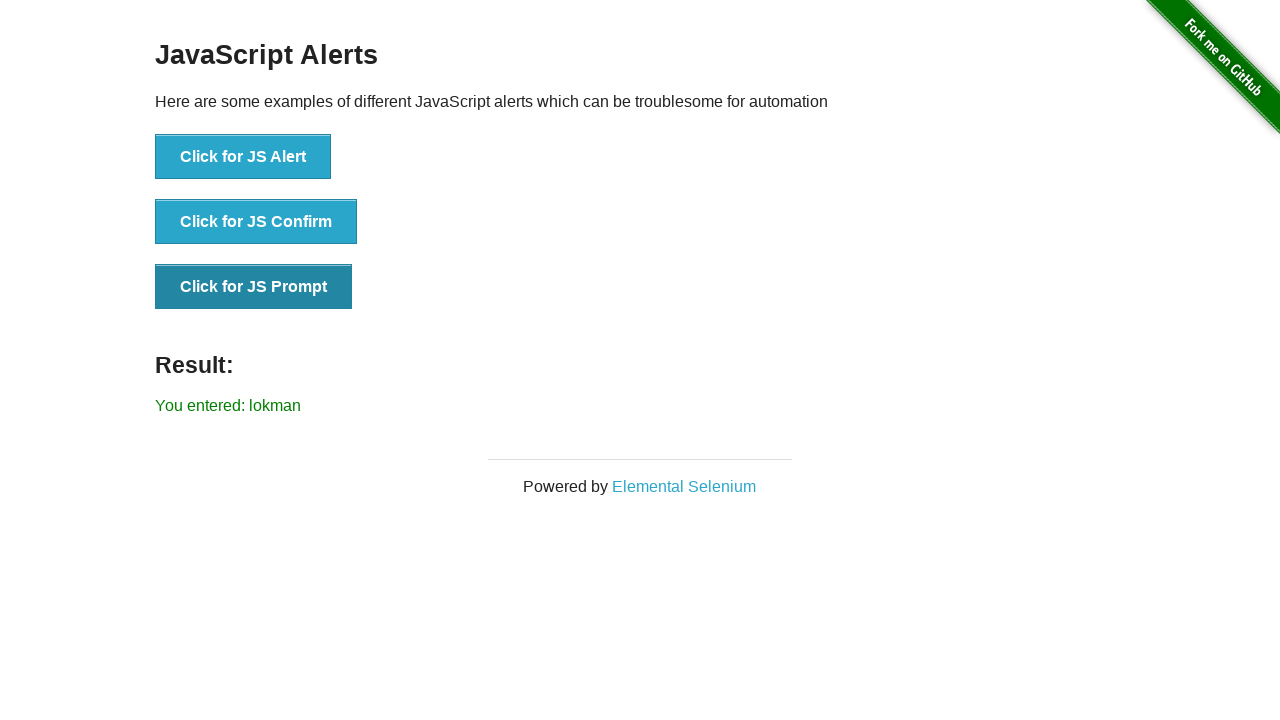

Retrieved result text content
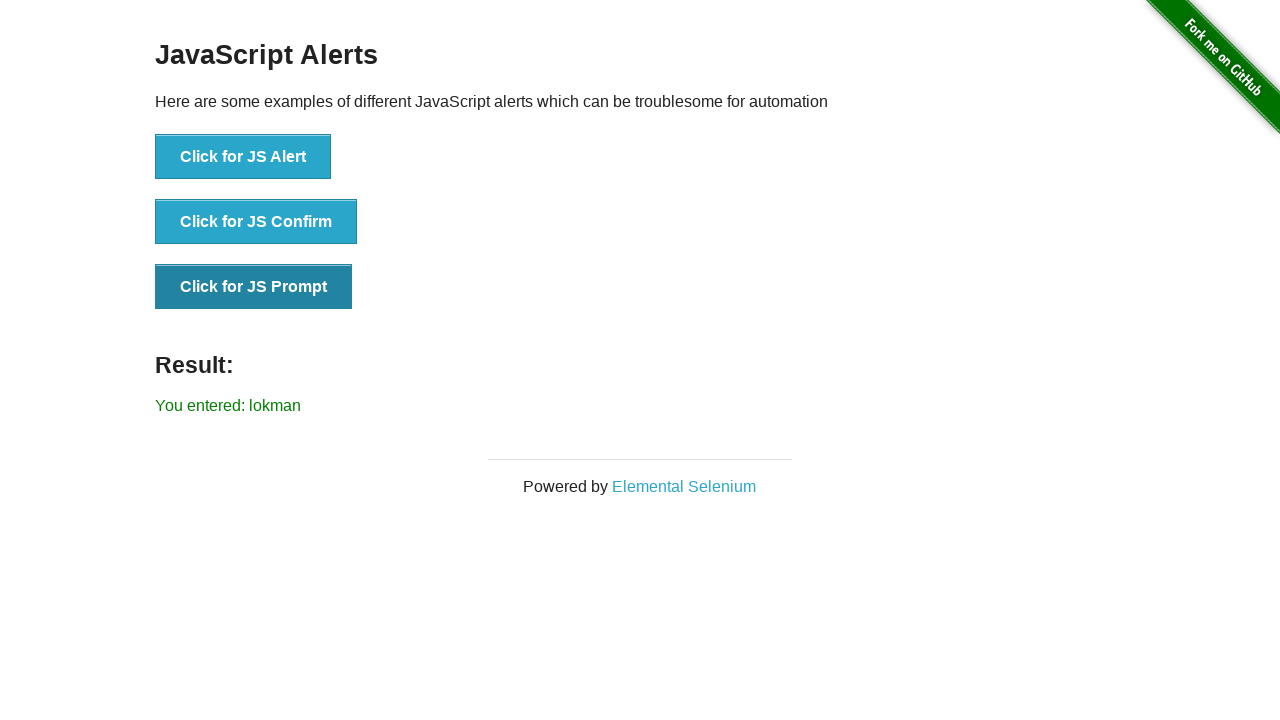

Verified 'lokman' is present in the result text
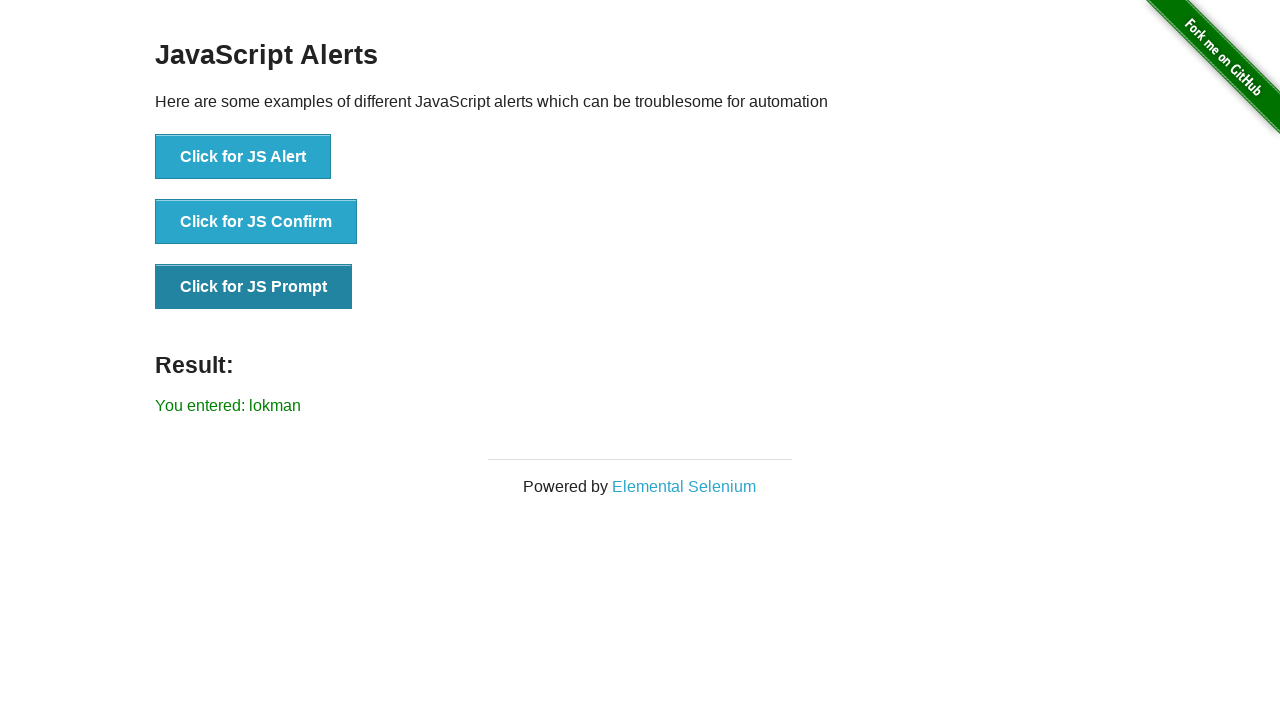

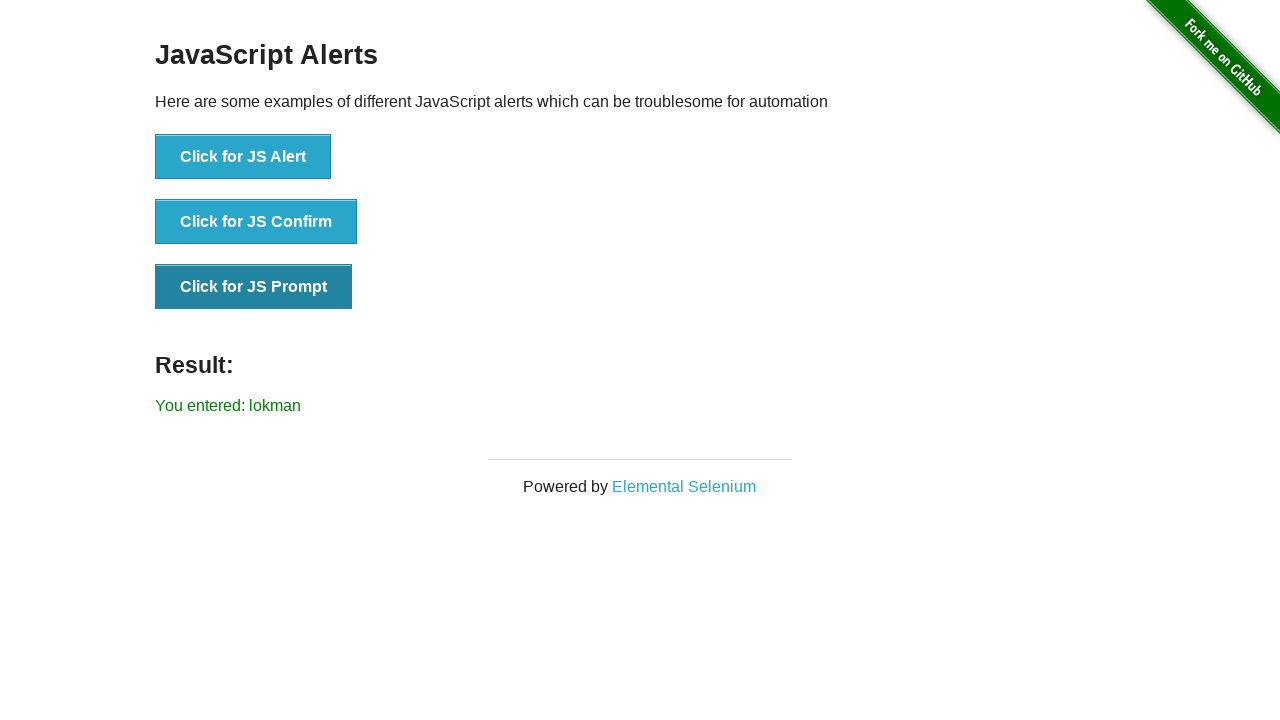